Tests table sorting by scrolling to a table, clicking the Population column header to sort, and verifying the data is sorted in ascending order

Starting URL: https://practice-automation.com/tables/

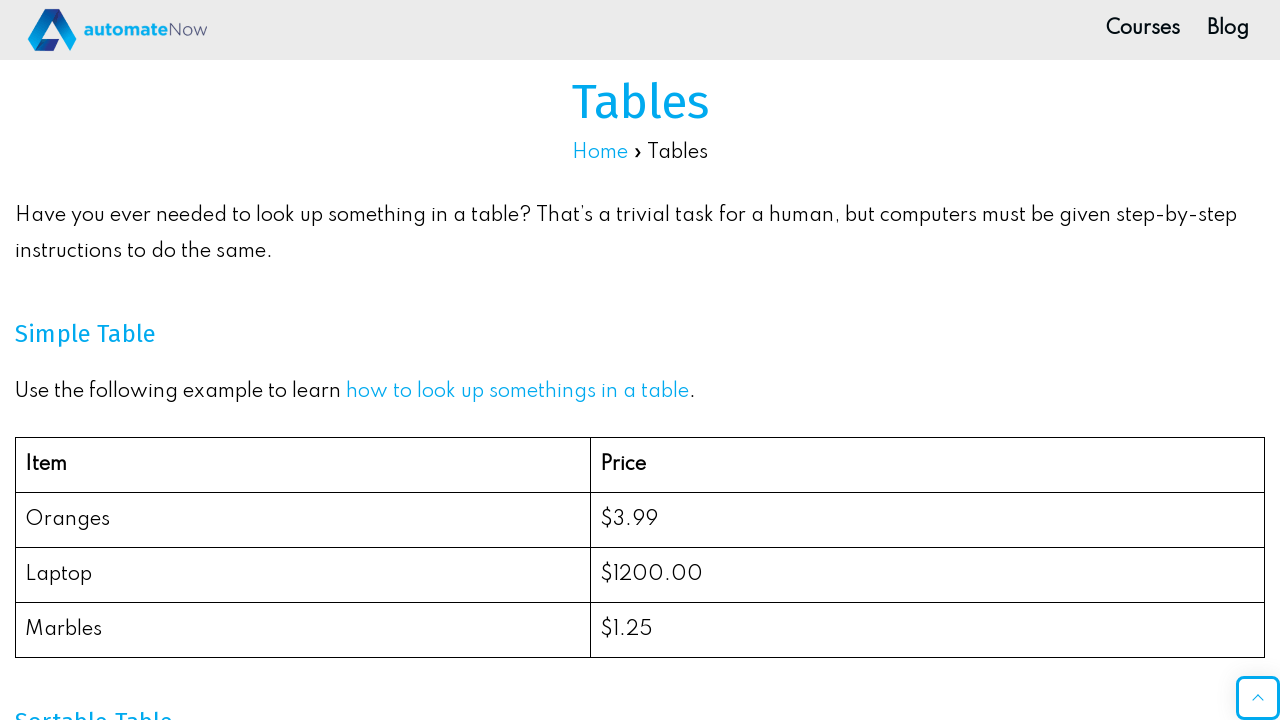

Scrolled down 500px to view the table
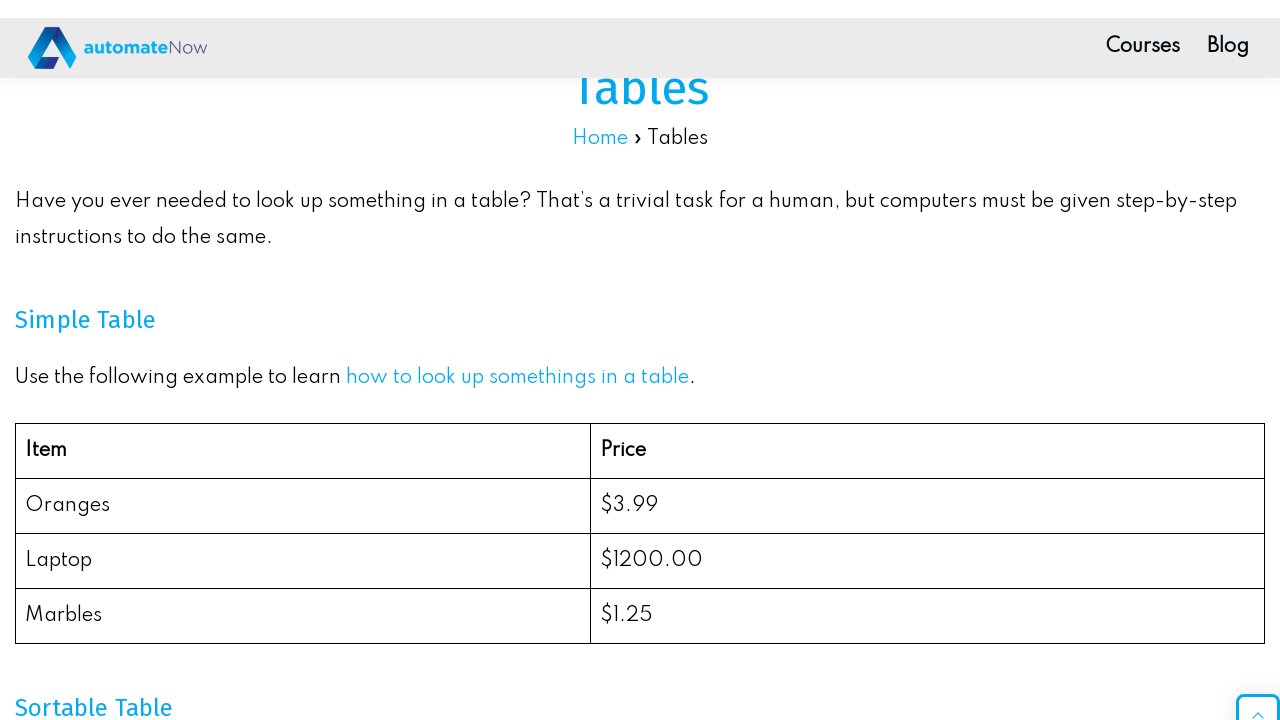

Clicked Population column header to sort at (970, 439) on xpath=//span[normalize-space()='Population (million)']
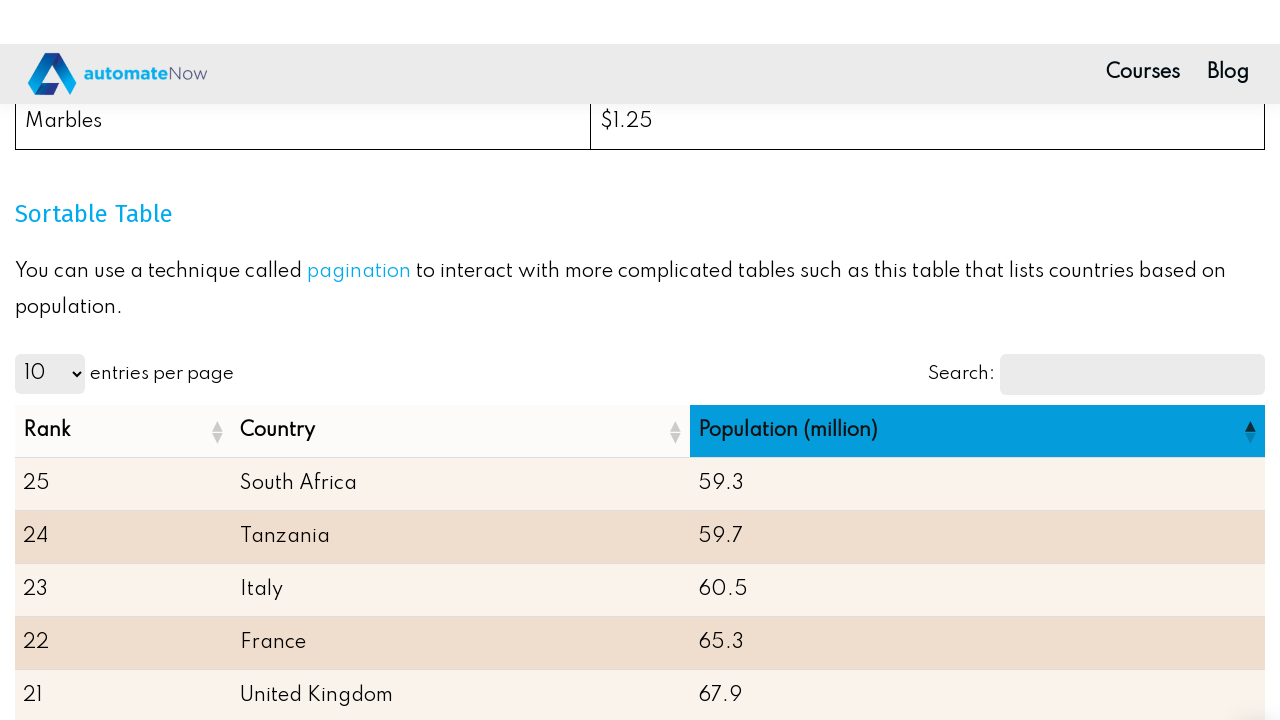

Waited 500ms for sorting to complete
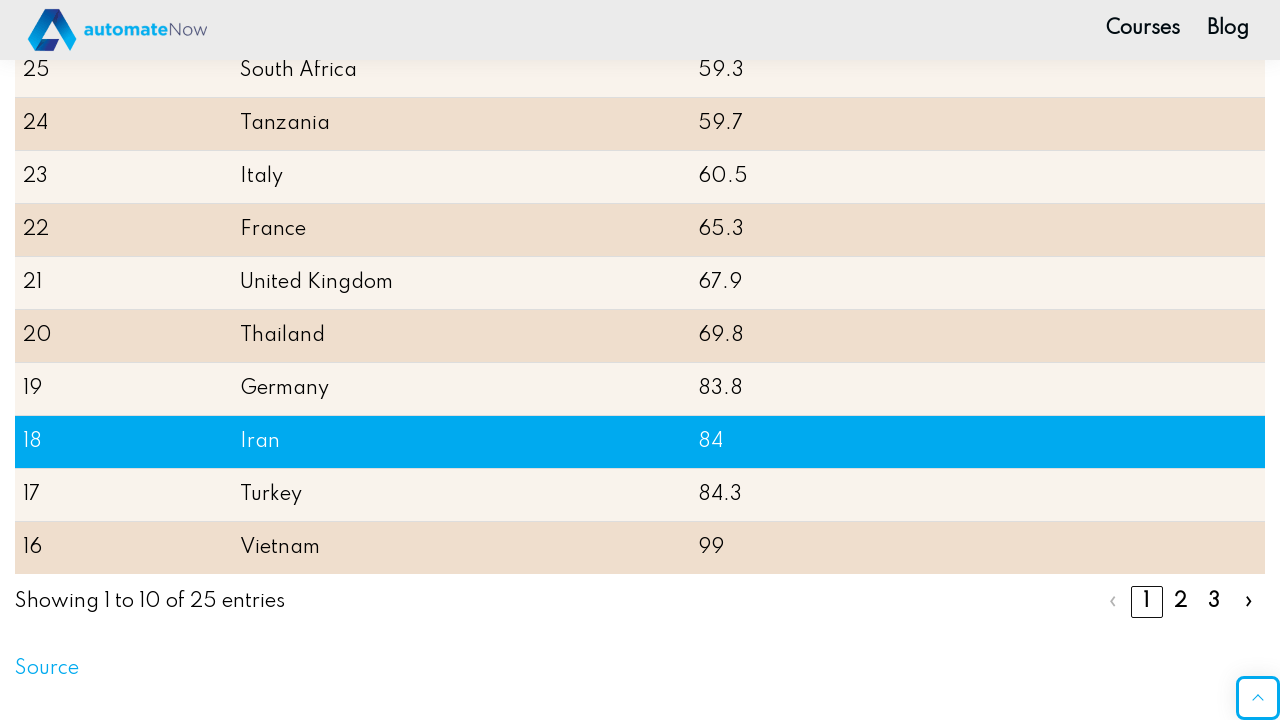

Retrieved all population cell elements from table
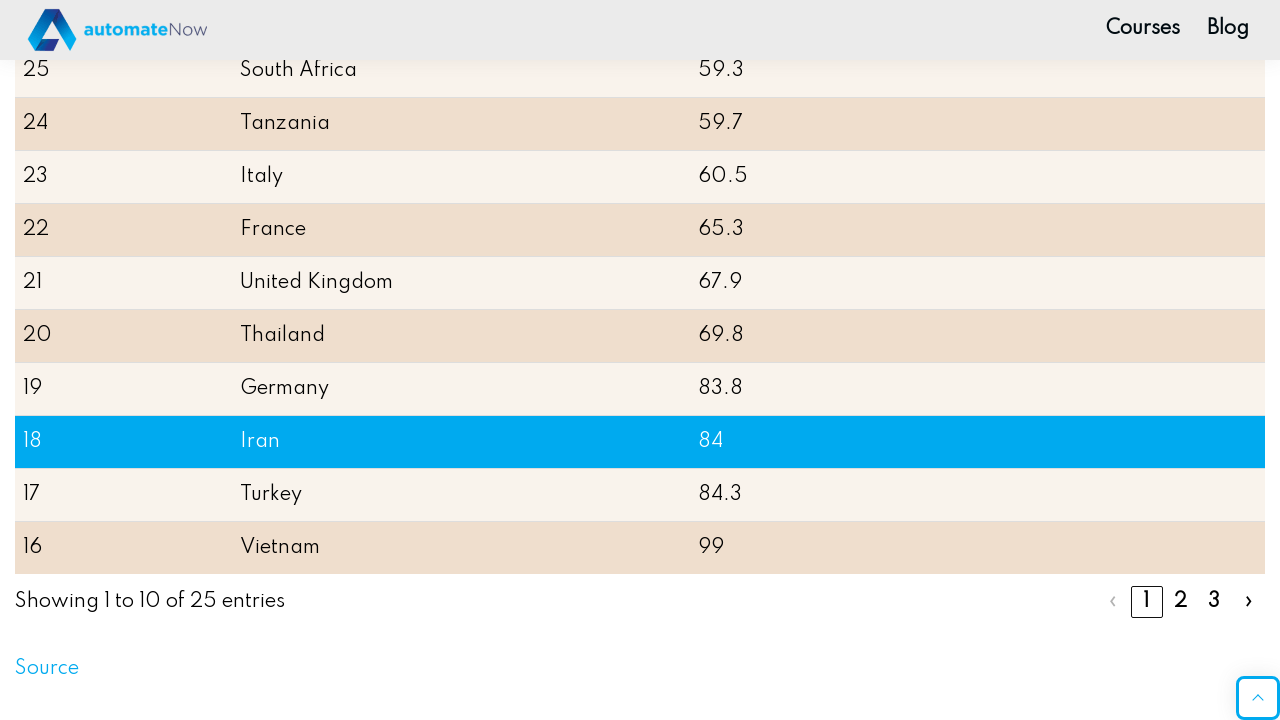

Extracted 10 population values from cells
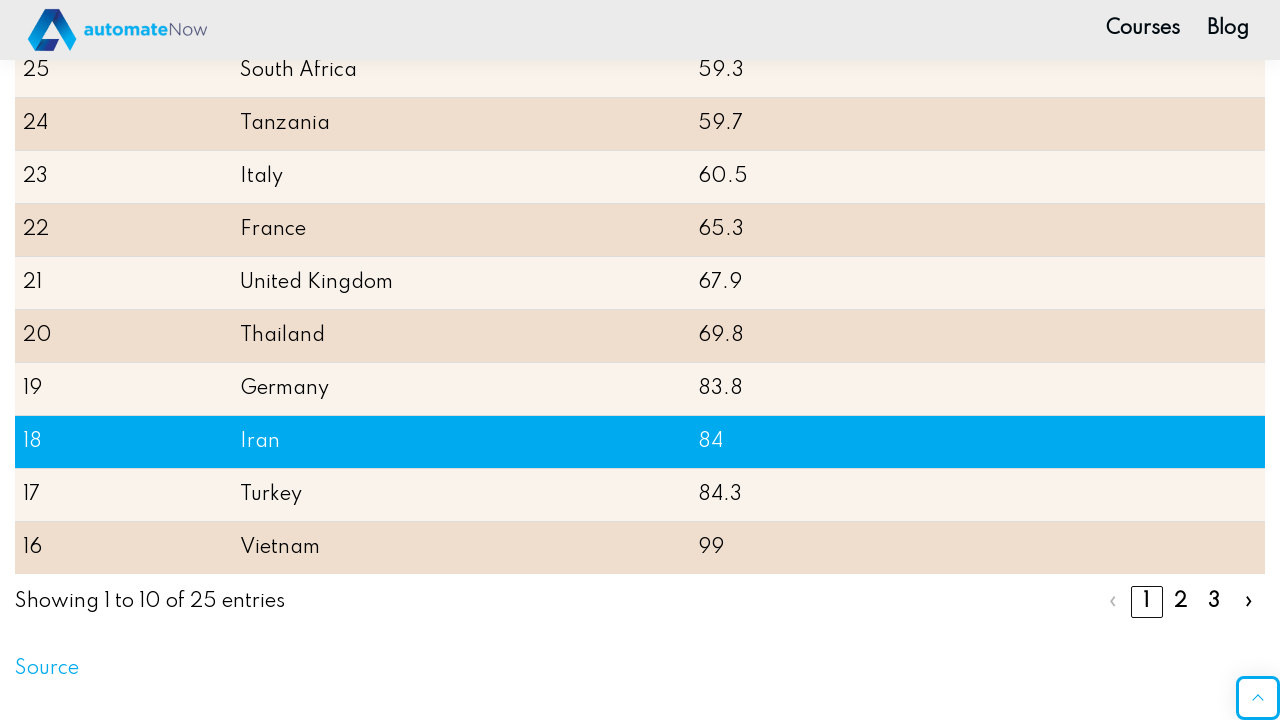

Verified population value 59.3 <= 59.7 (ascending order)
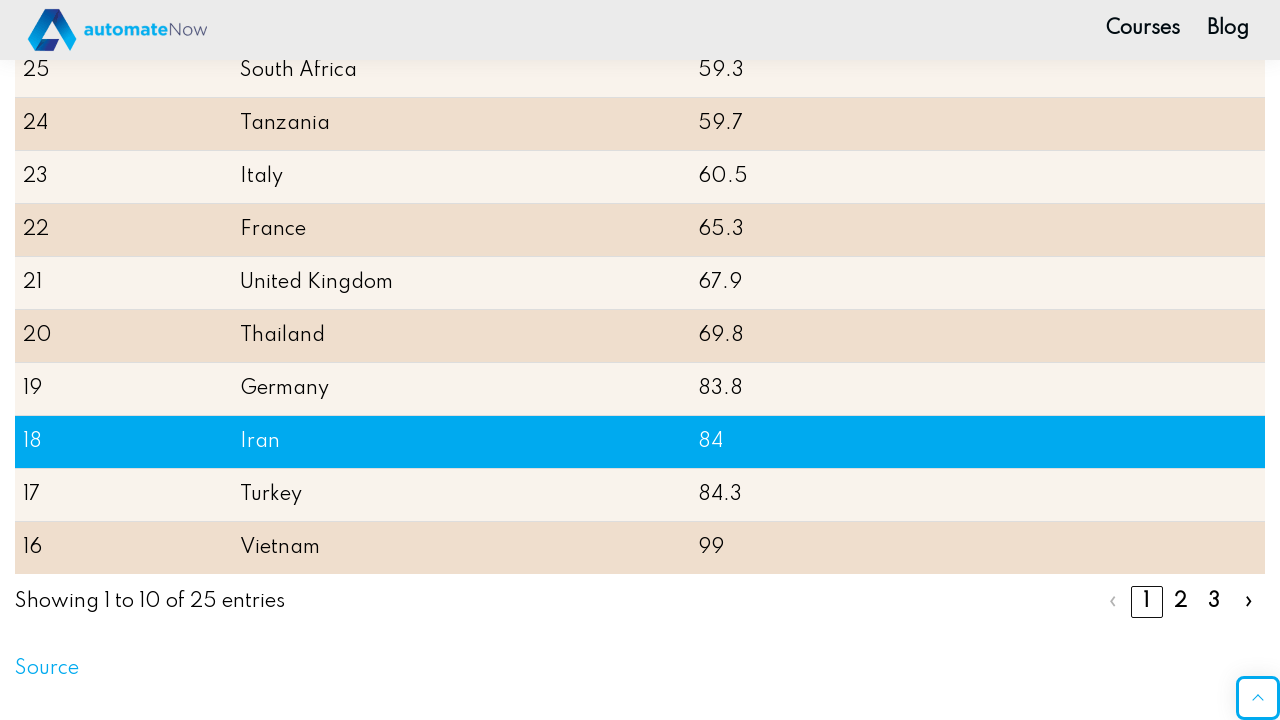

Verified population value 59.7 <= 60.5 (ascending order)
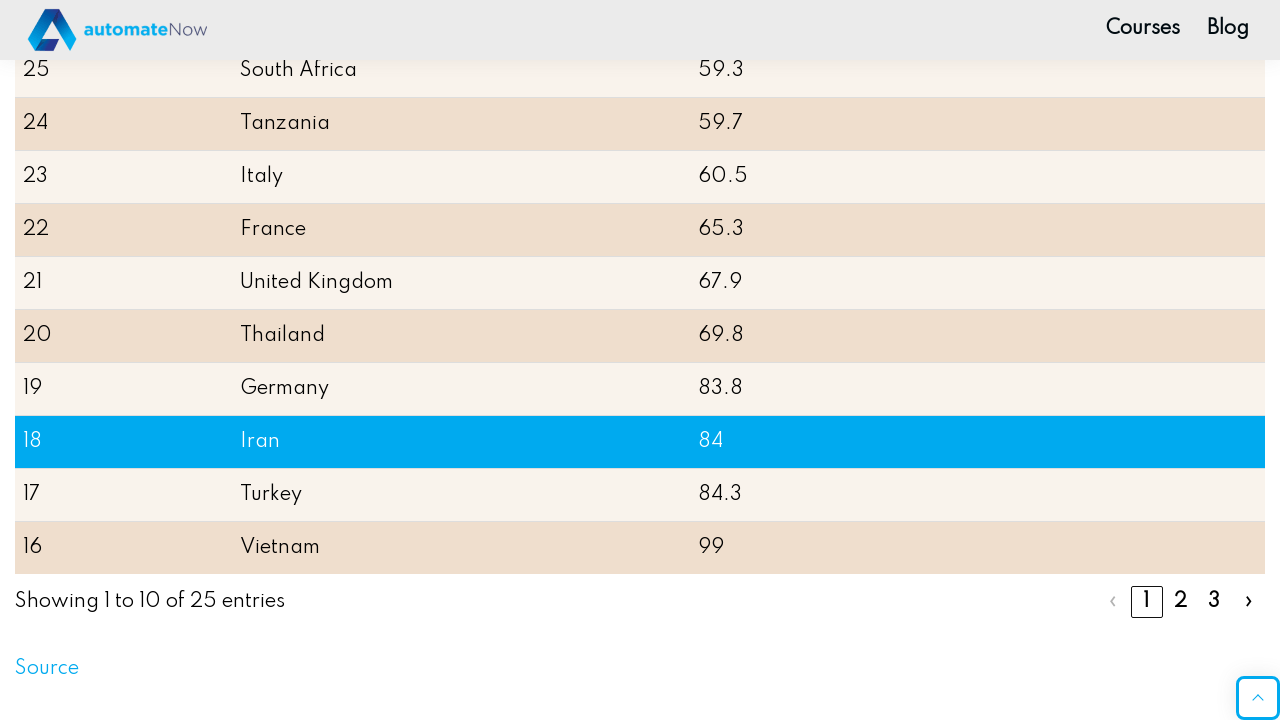

Verified population value 60.5 <= 65.3 (ascending order)
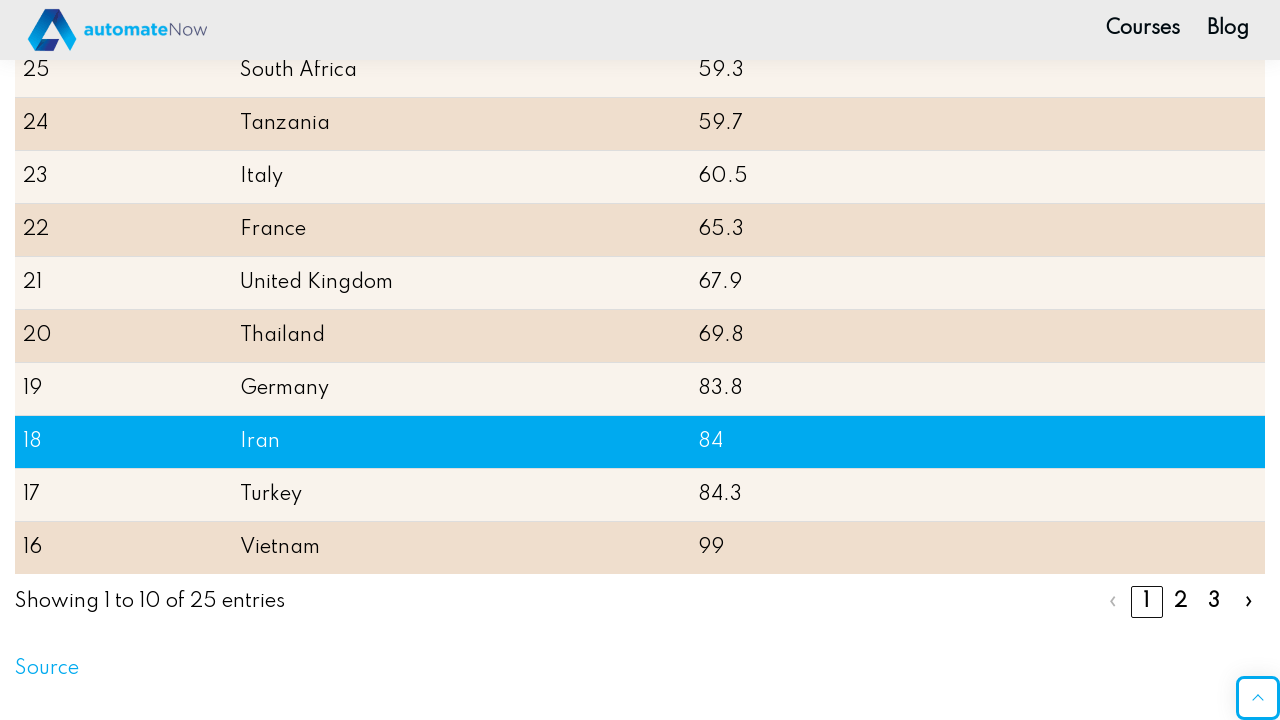

Verified population value 65.3 <= 67.9 (ascending order)
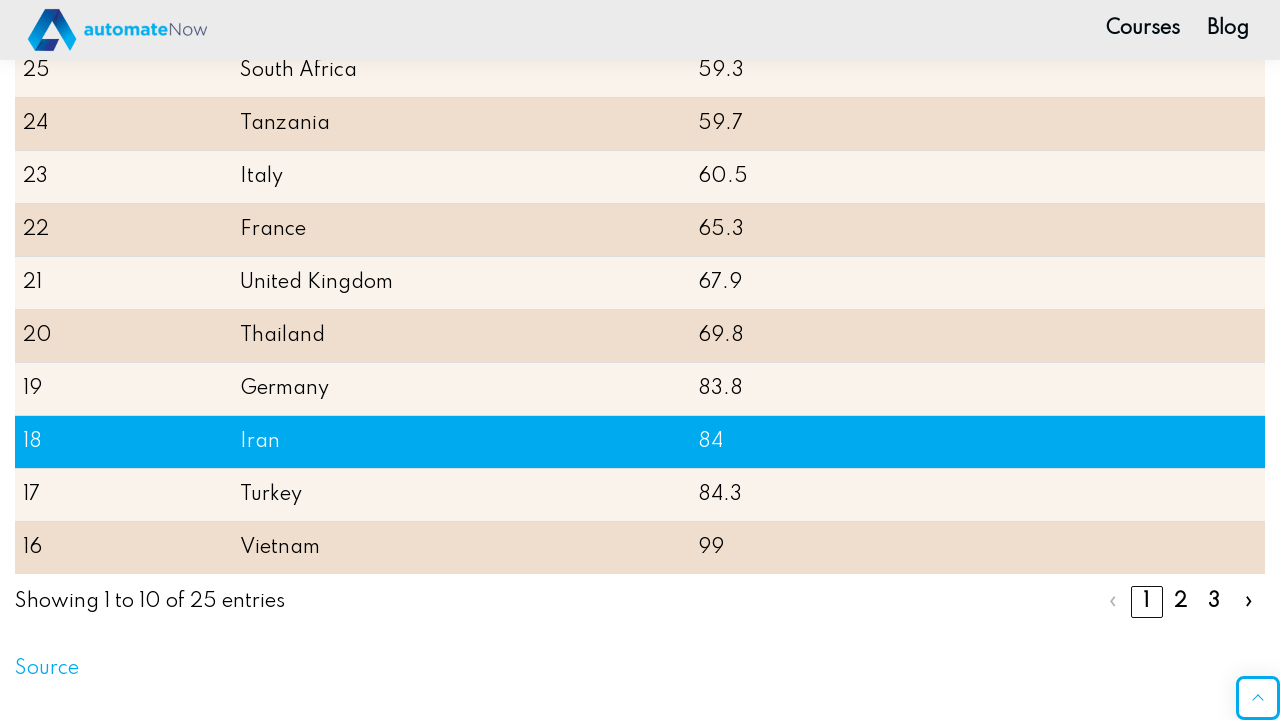

Verified population value 67.9 <= 69.8 (ascending order)
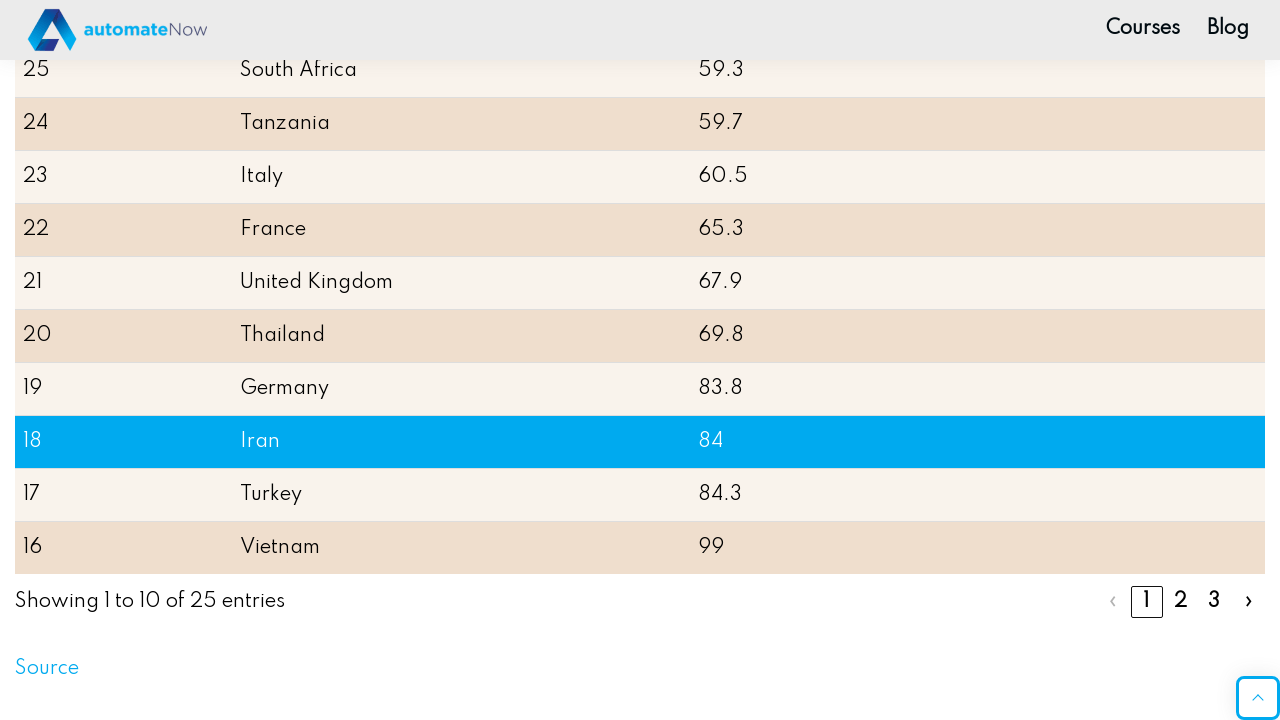

Verified population value 69.8 <= 83.8 (ascending order)
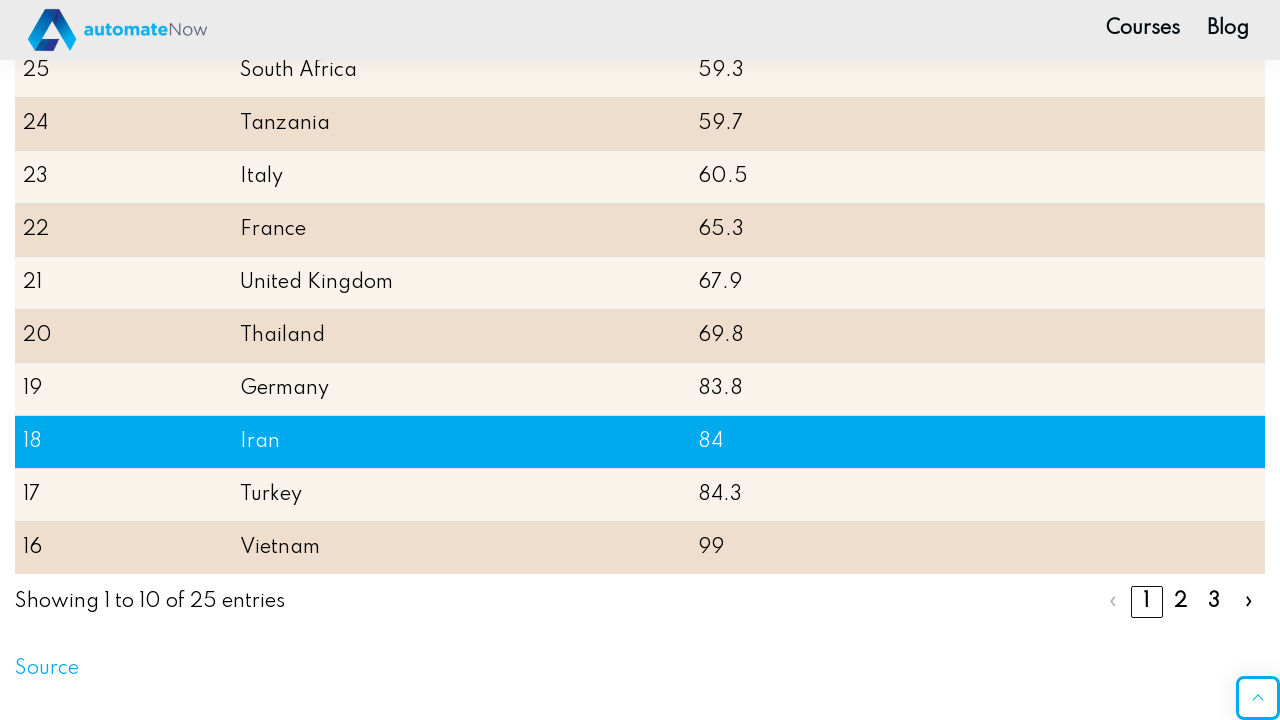

Verified population value 83.8 <= 84.0 (ascending order)
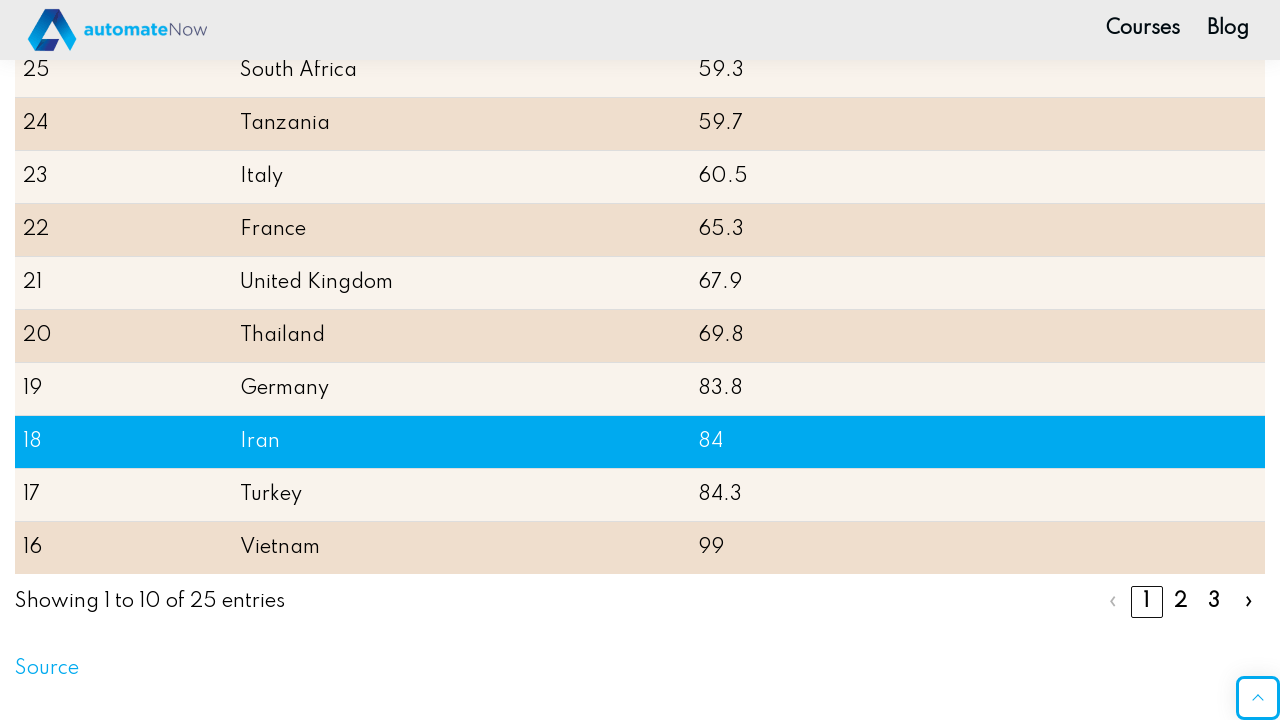

Verified population value 84.0 <= 84.3 (ascending order)
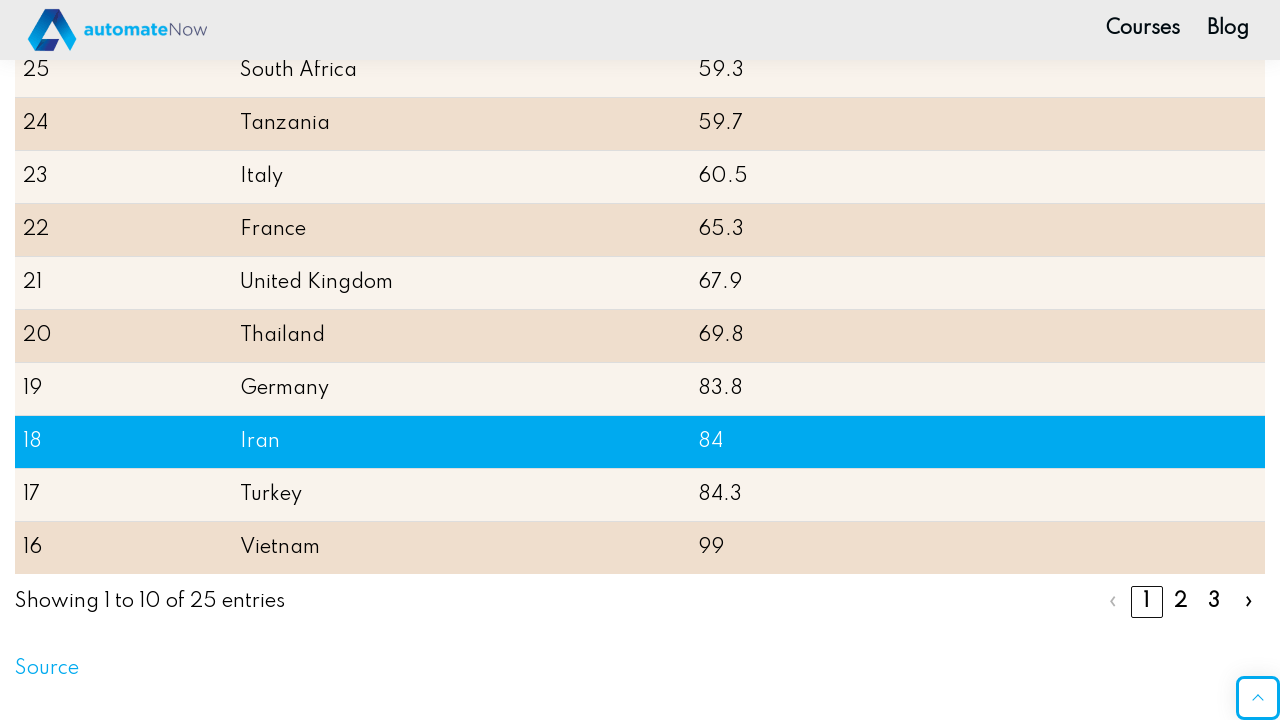

Verified population value 84.3 <= 99.0 (ascending order)
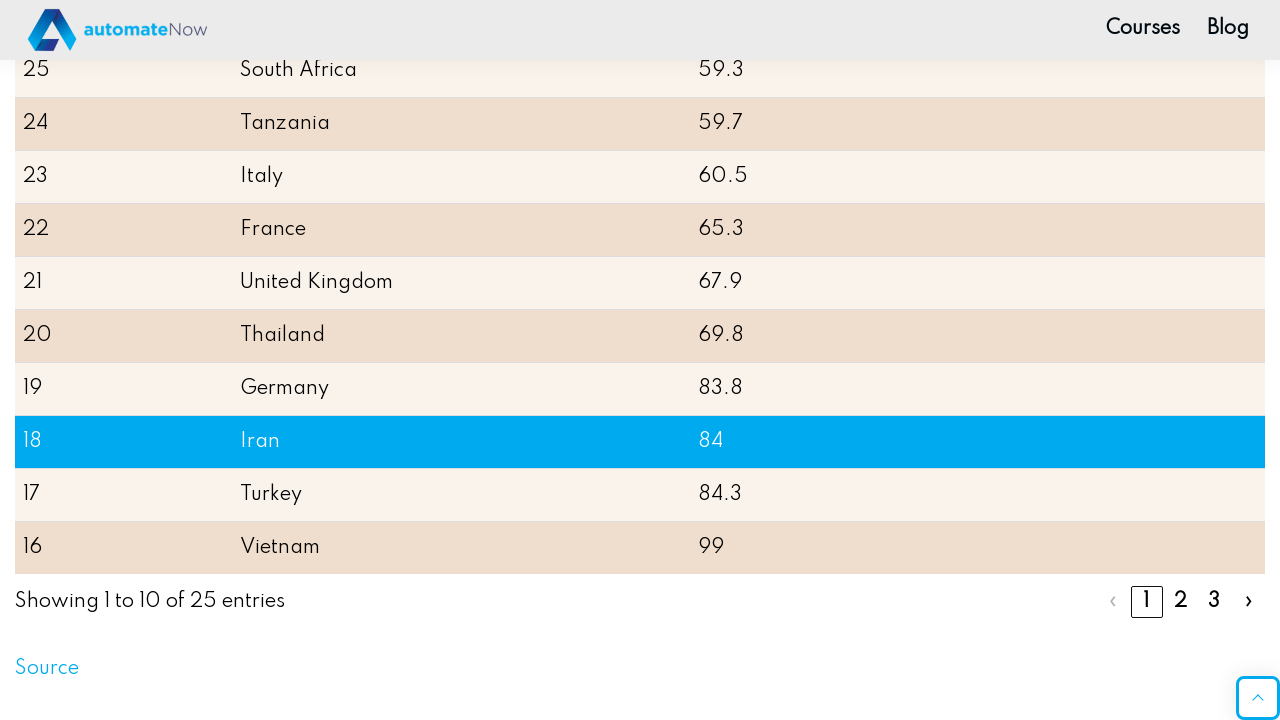

All population values verified to be sorted in ascending order
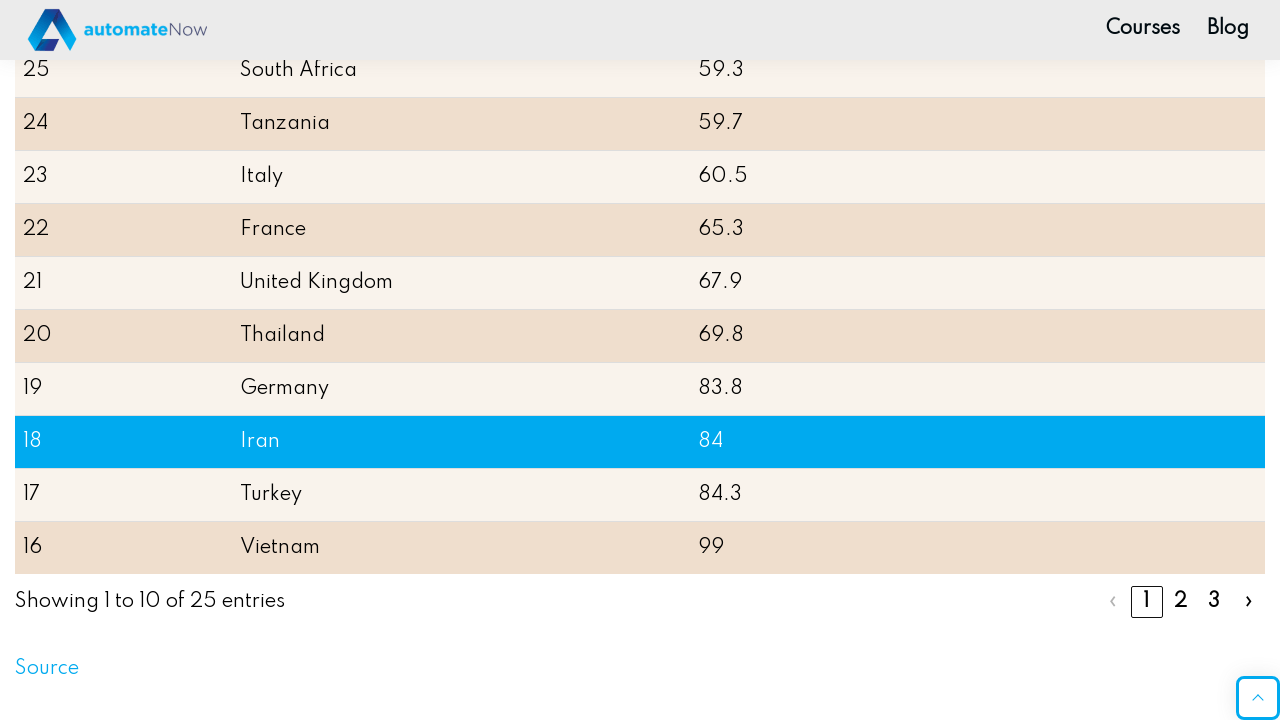

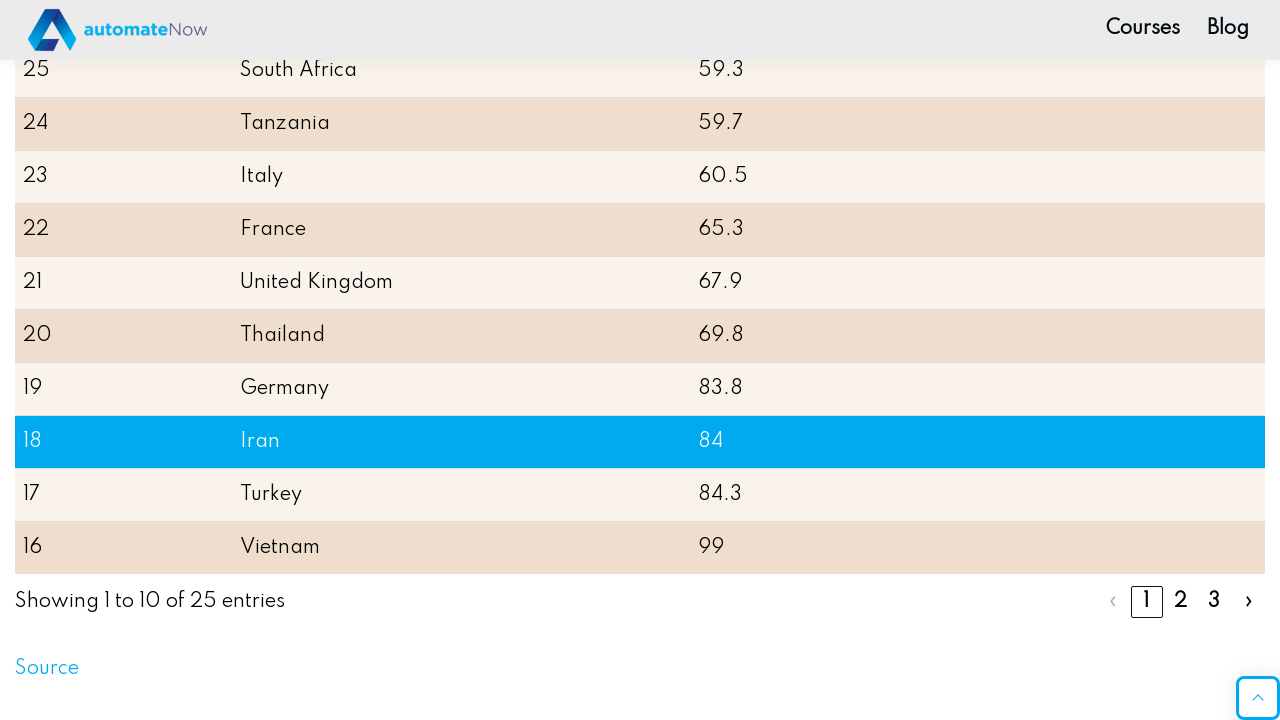